Tests the Status Code 404 page by navigating through the Redirect Link, then to status codes, clicking the 404 link, and returning to the status codes page.

Starting URL: https://the-internet.herokuapp.com/

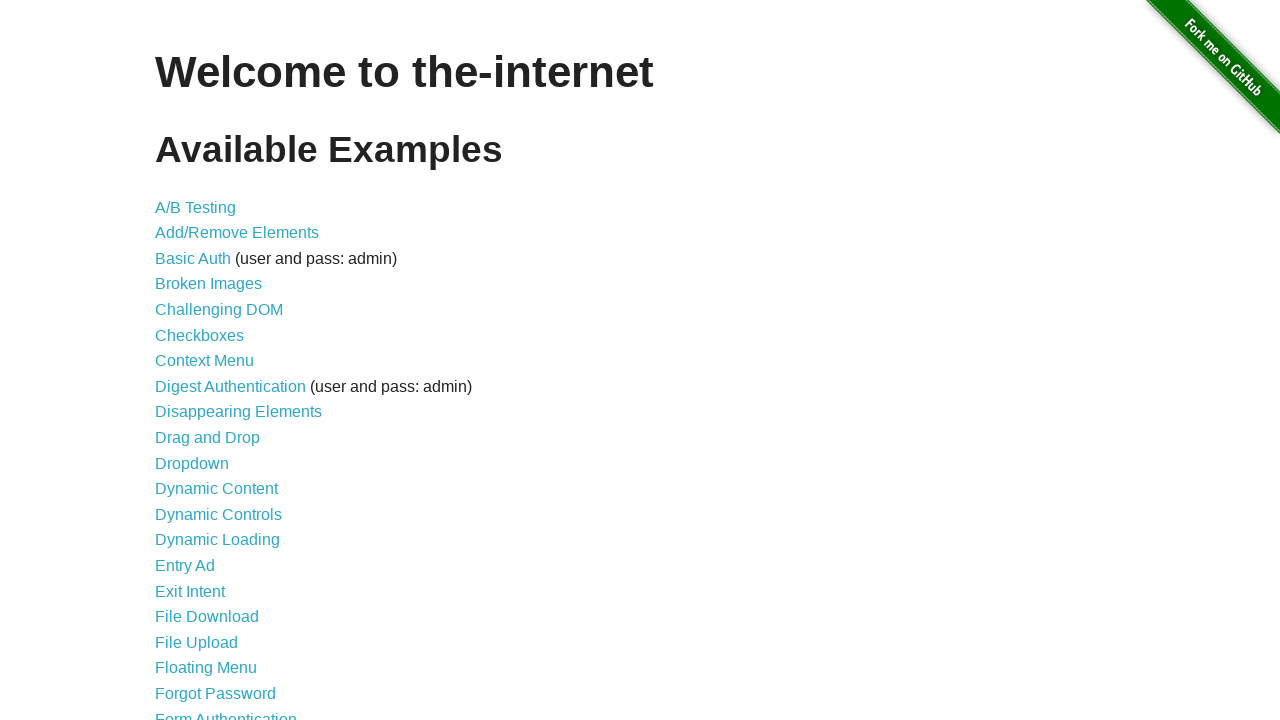

Clicked on Redirect Link at (202, 446) on xpath=//*[contains(text(),'Redirect Link')]
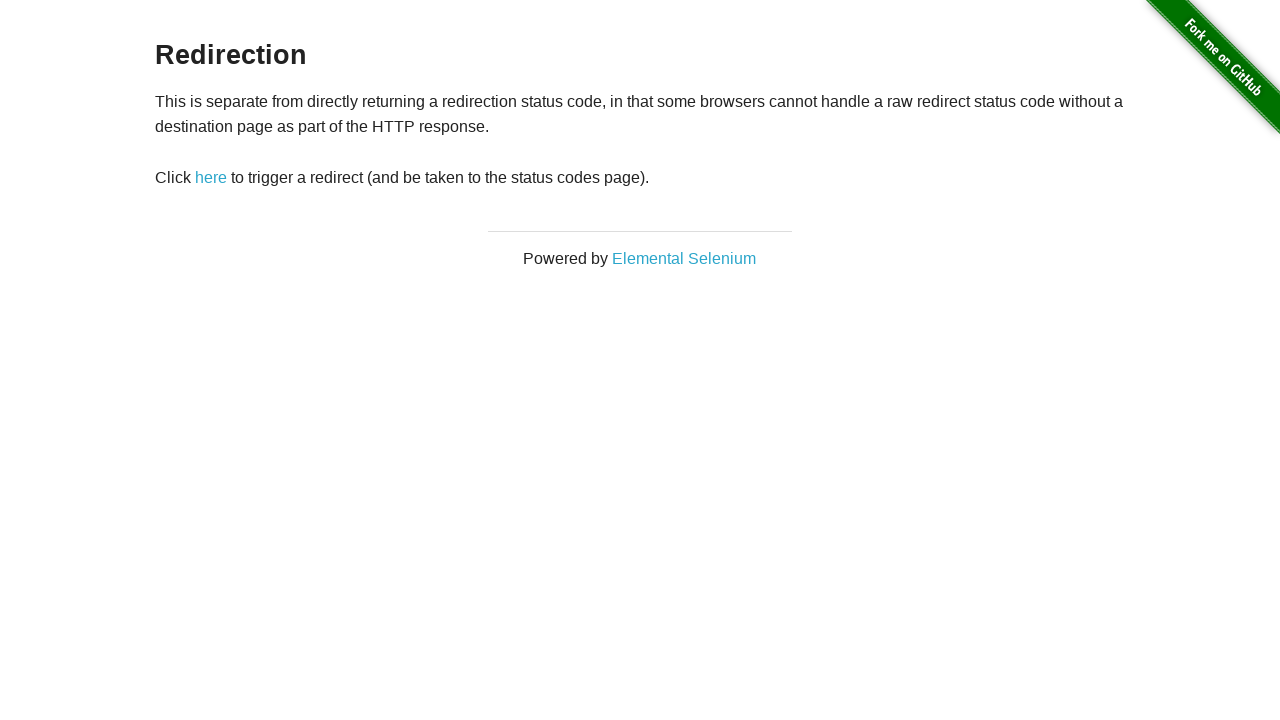

Navigated to redirector page
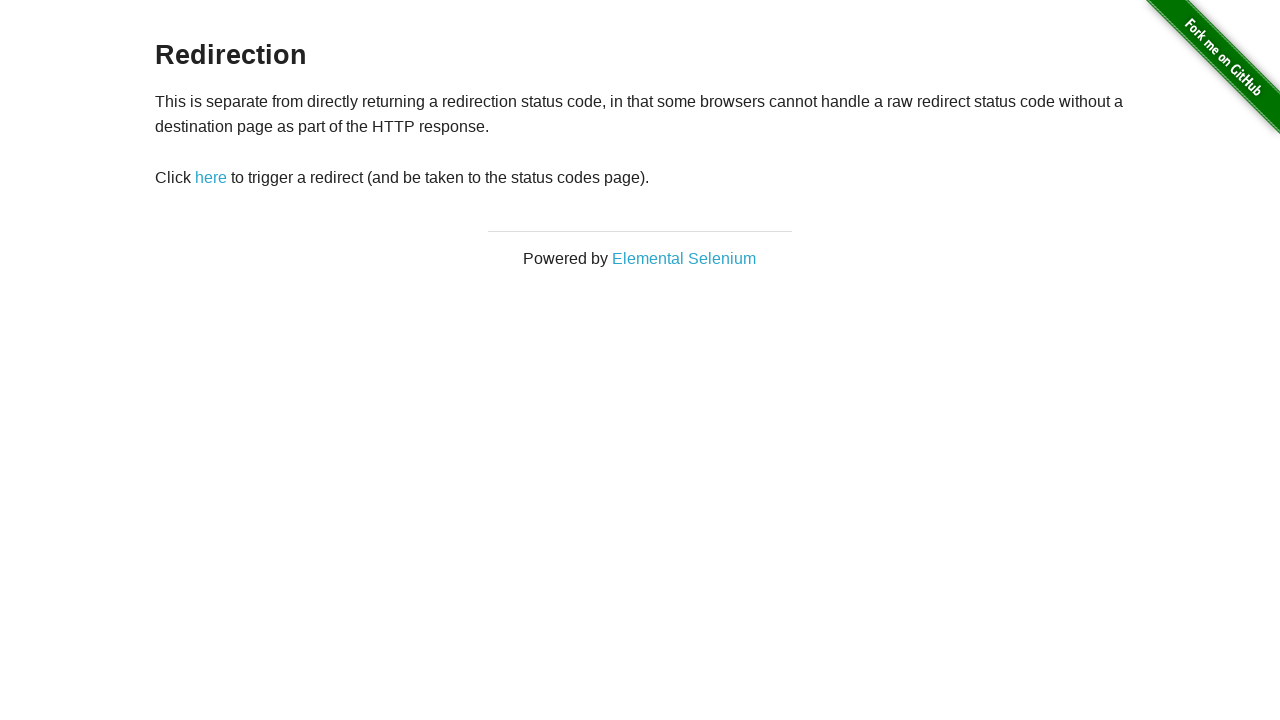

Page title loaded on redirector page
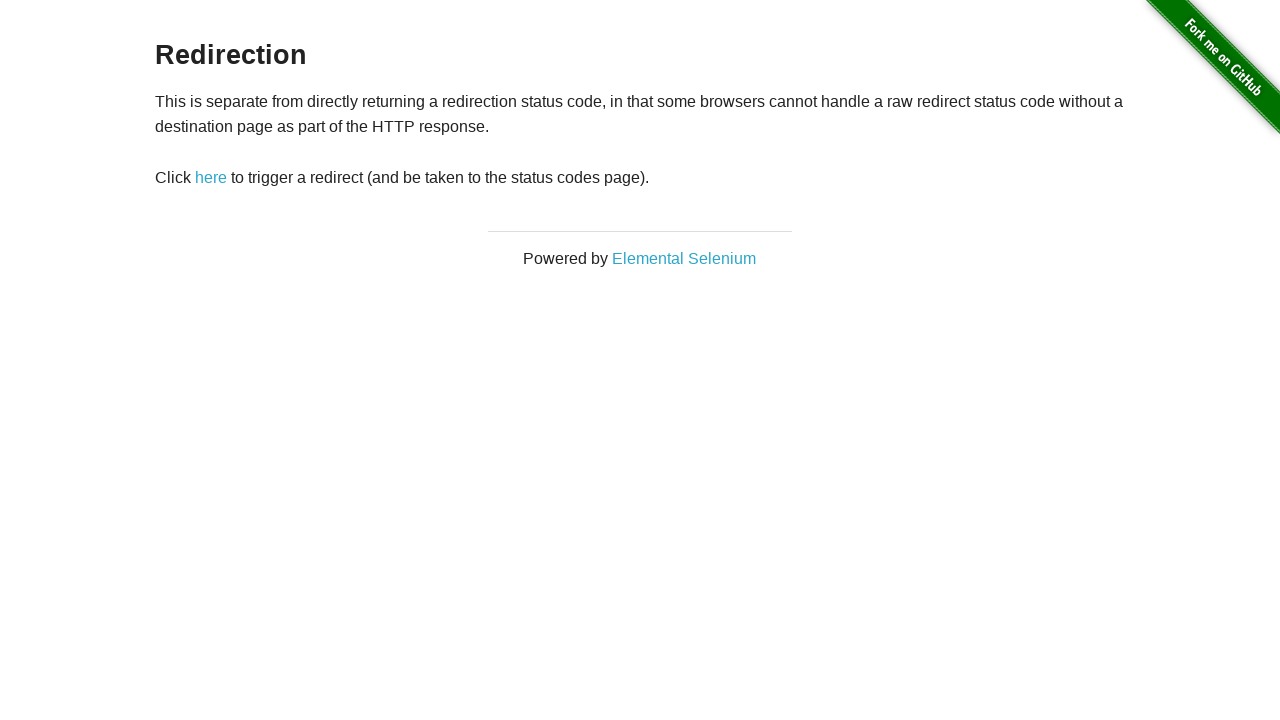

Clicked redirect link at (211, 178) on #redirect
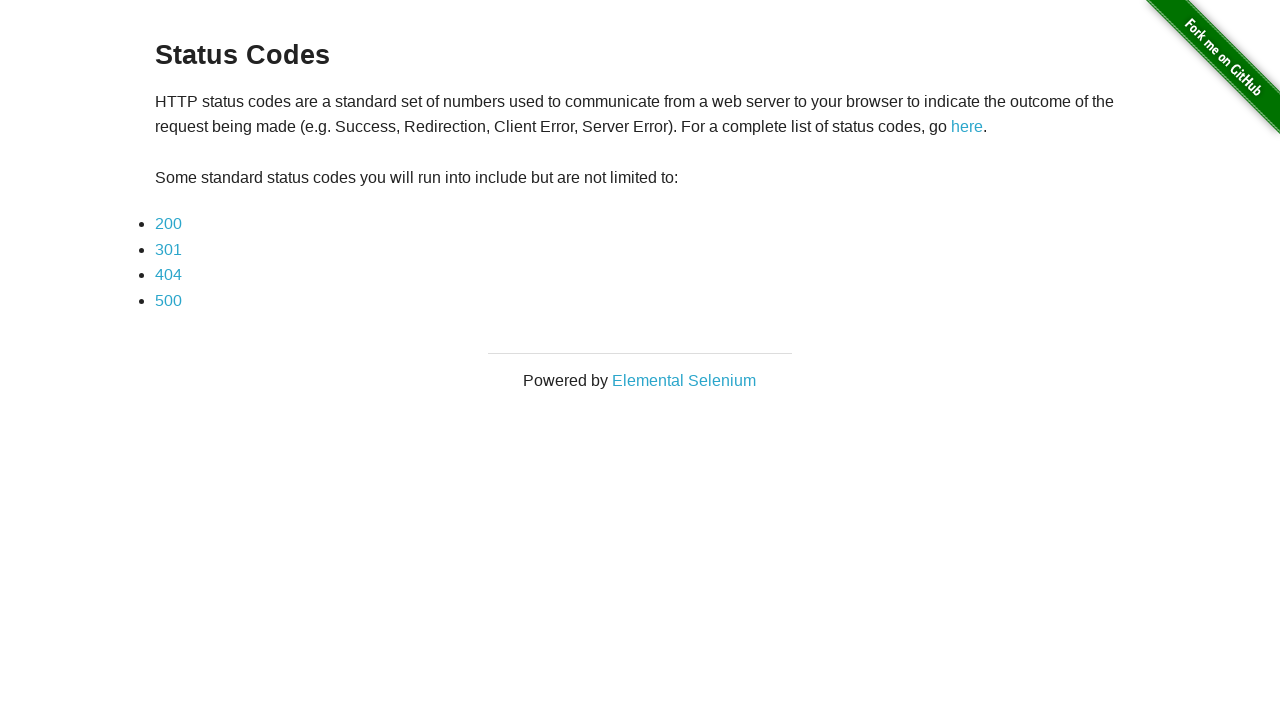

Navigated to status codes page
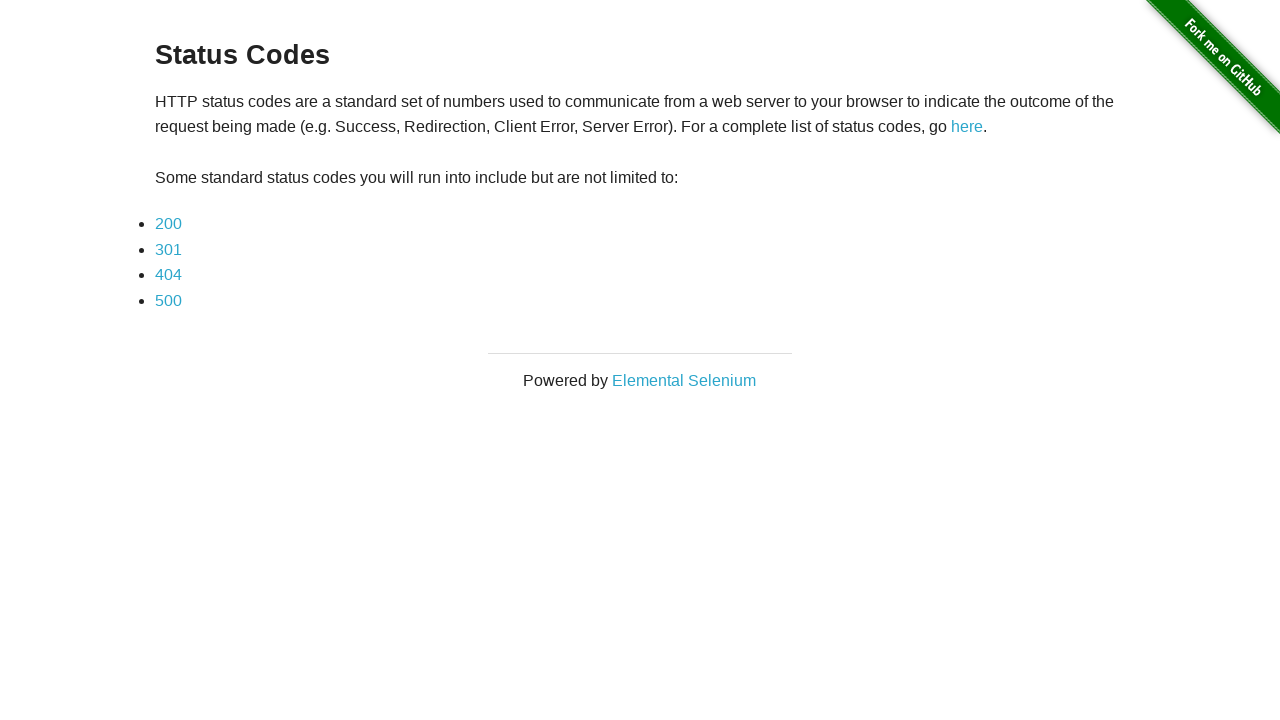

Clicked on status code 404 link at (168, 275) on (//li/a)[3]
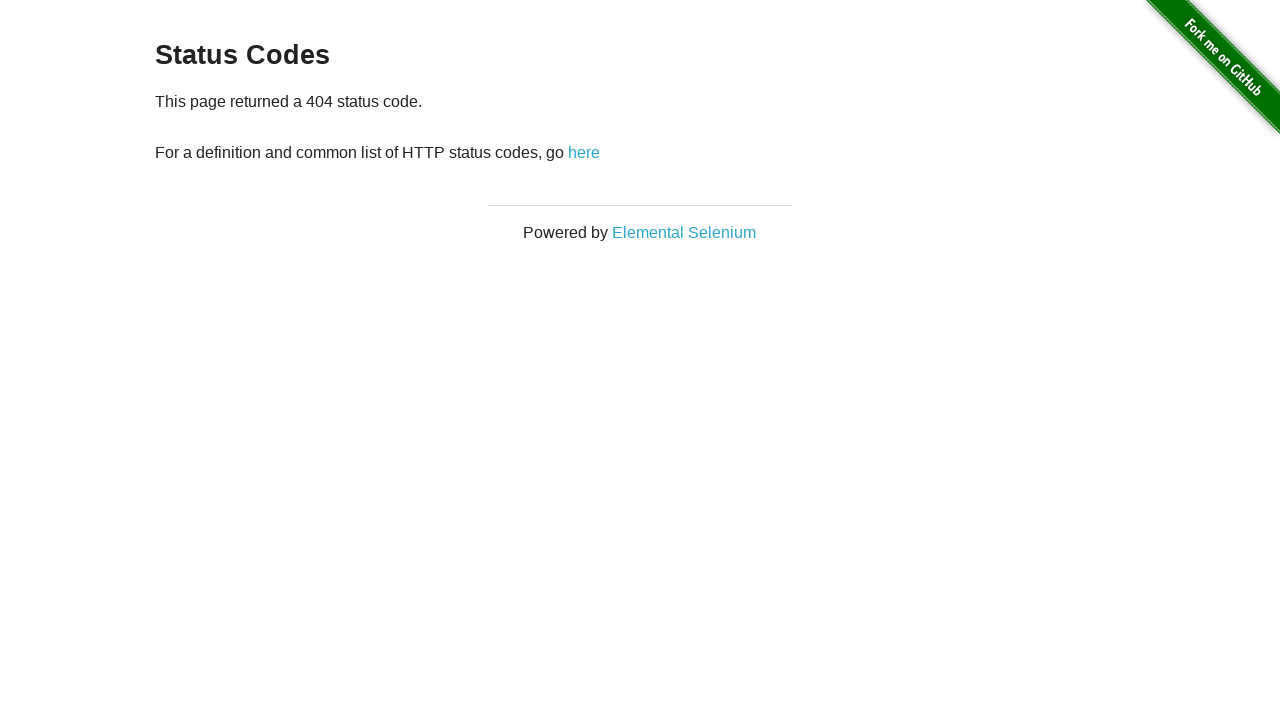

Navigated to status code 404 page
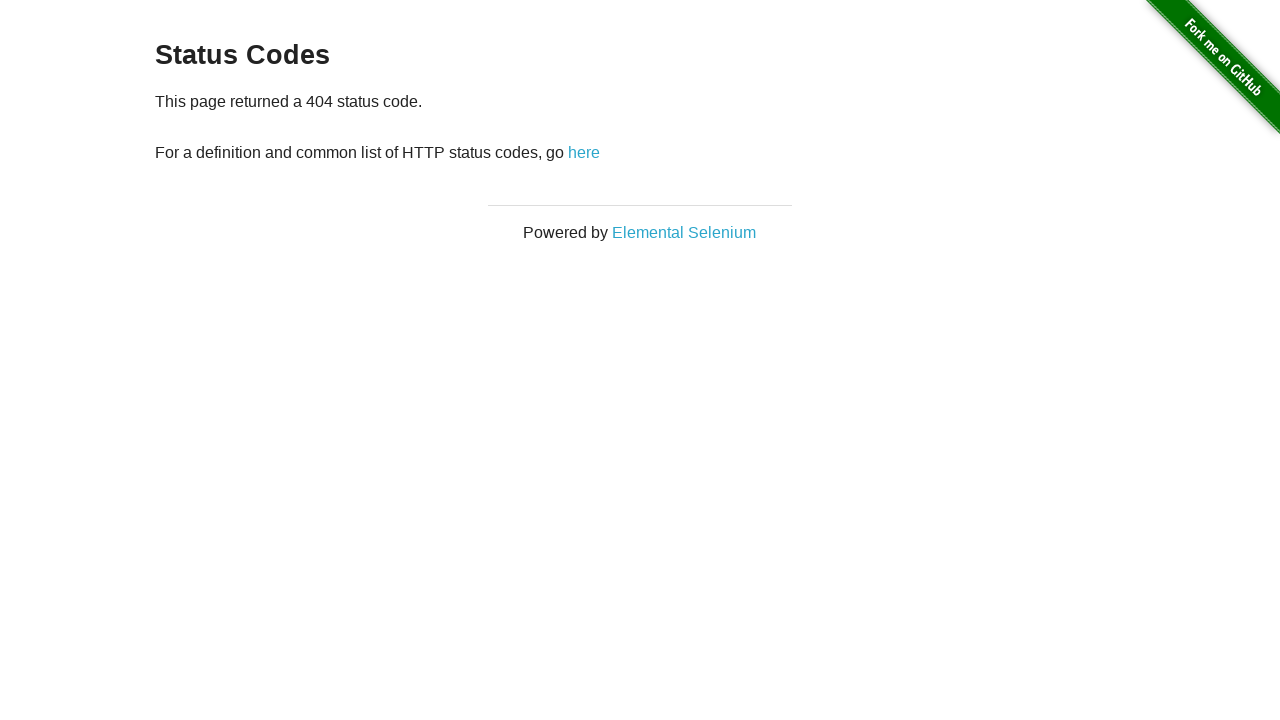

Page title loaded on 404 page
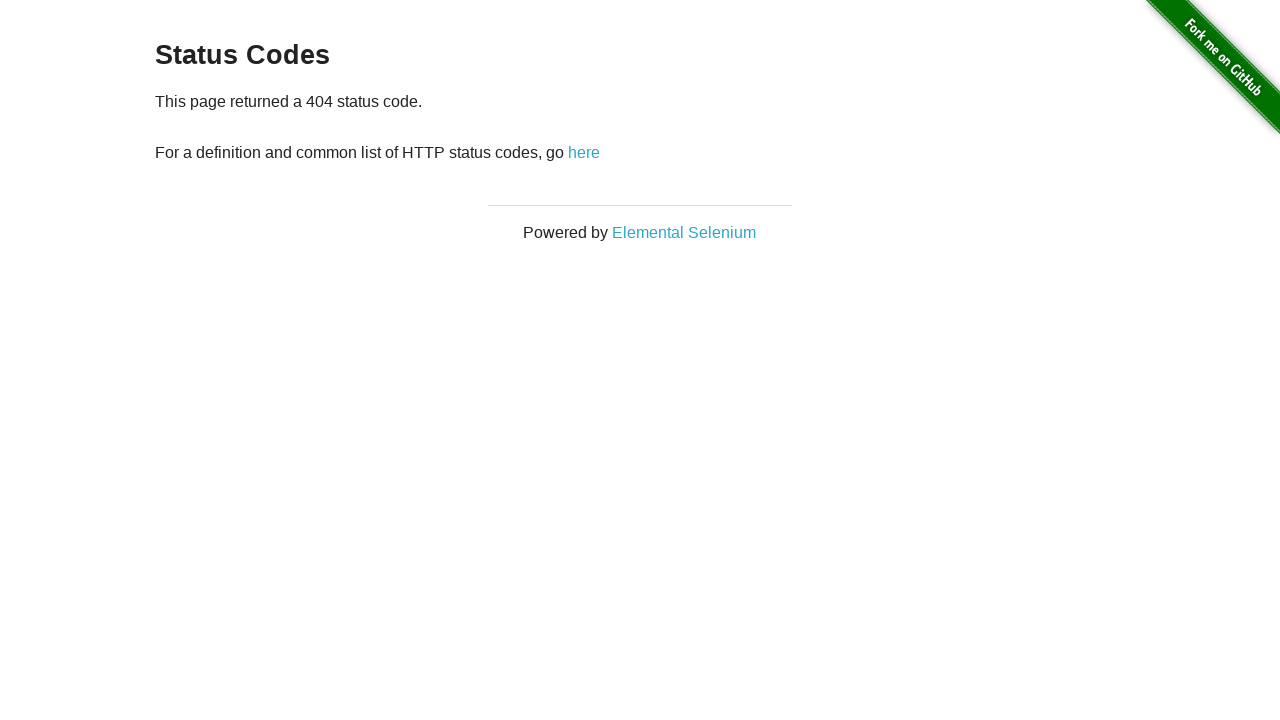

Clicked 'here' link to return to status codes page at (584, 152) on xpath=//*[contains(text(),'here')]
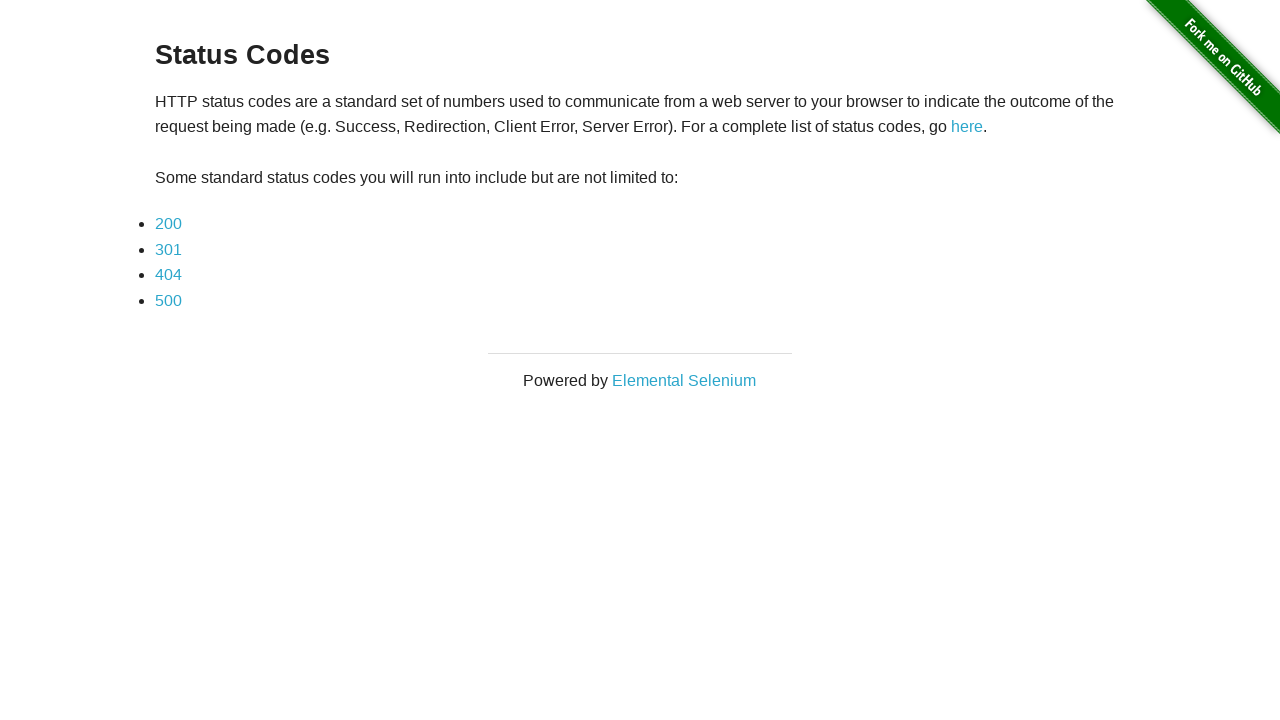

Navigated back to status codes page
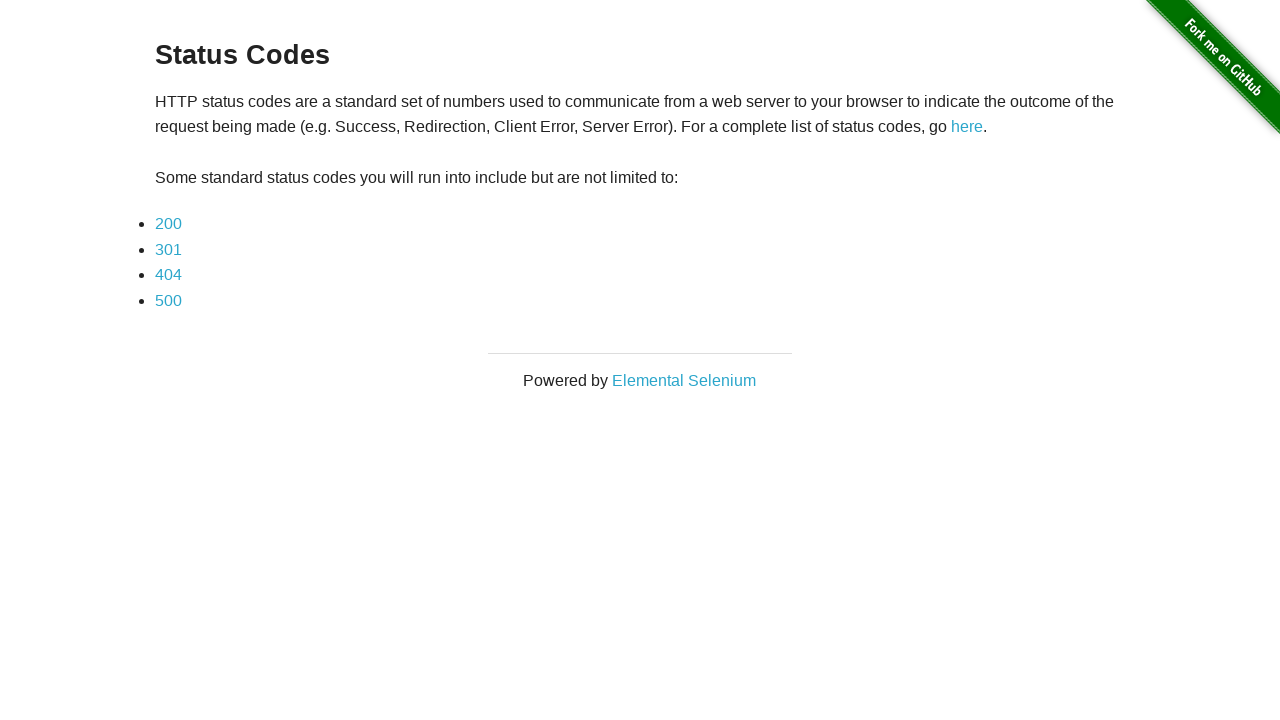

Page title loaded on status codes page
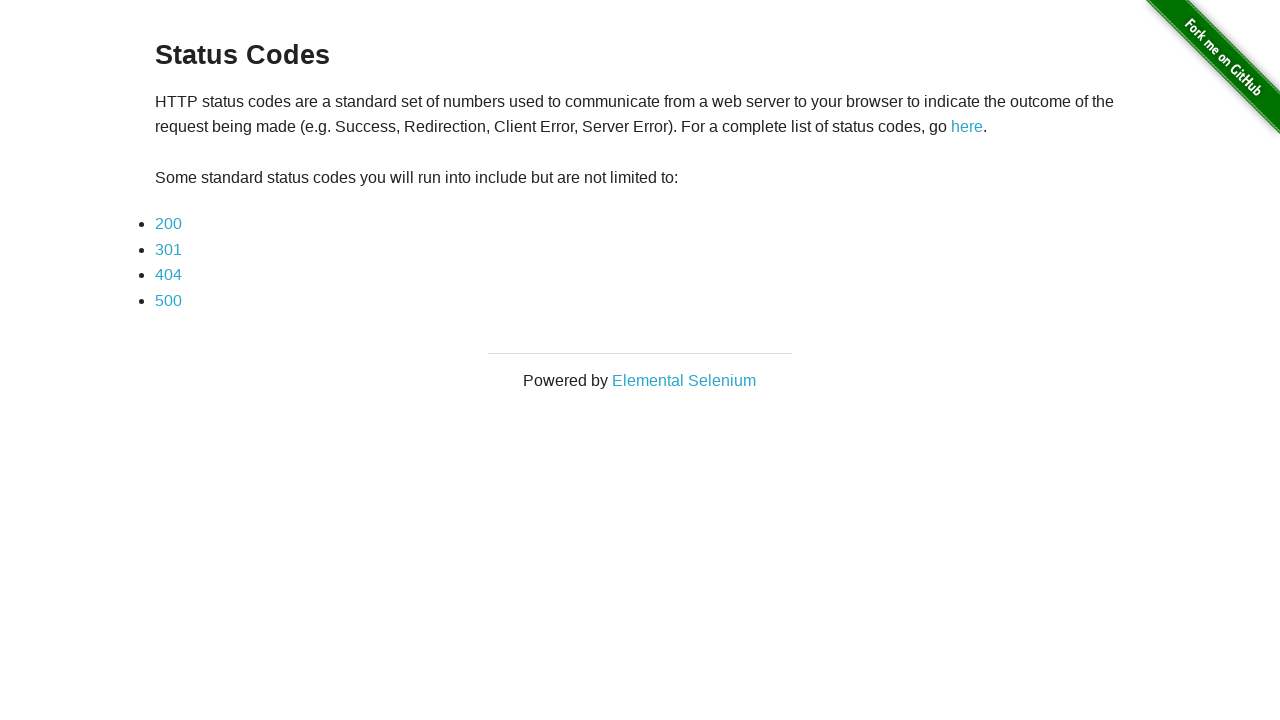

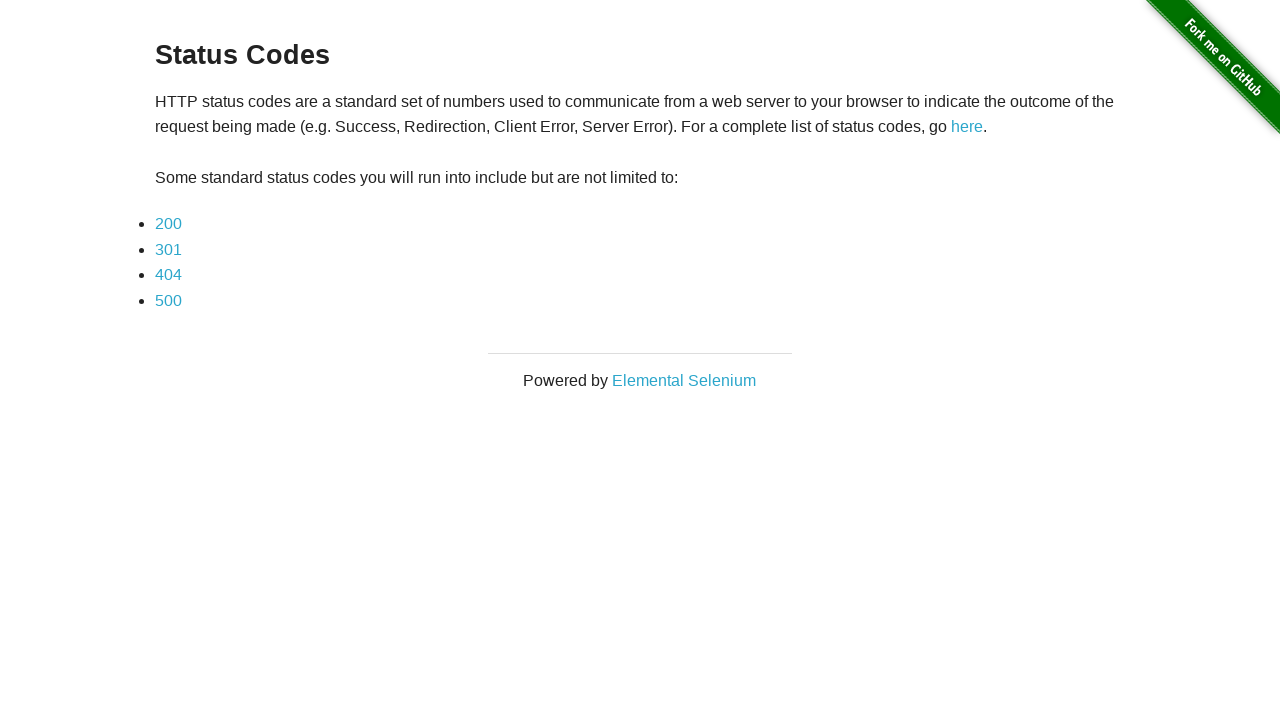